Tests the Elements section of DemoQA by clicking on Elements card, navigating to Upload and Download section, searching in Web Tables, and interacting with various UI elements.

Starting URL: https://demoqa.com

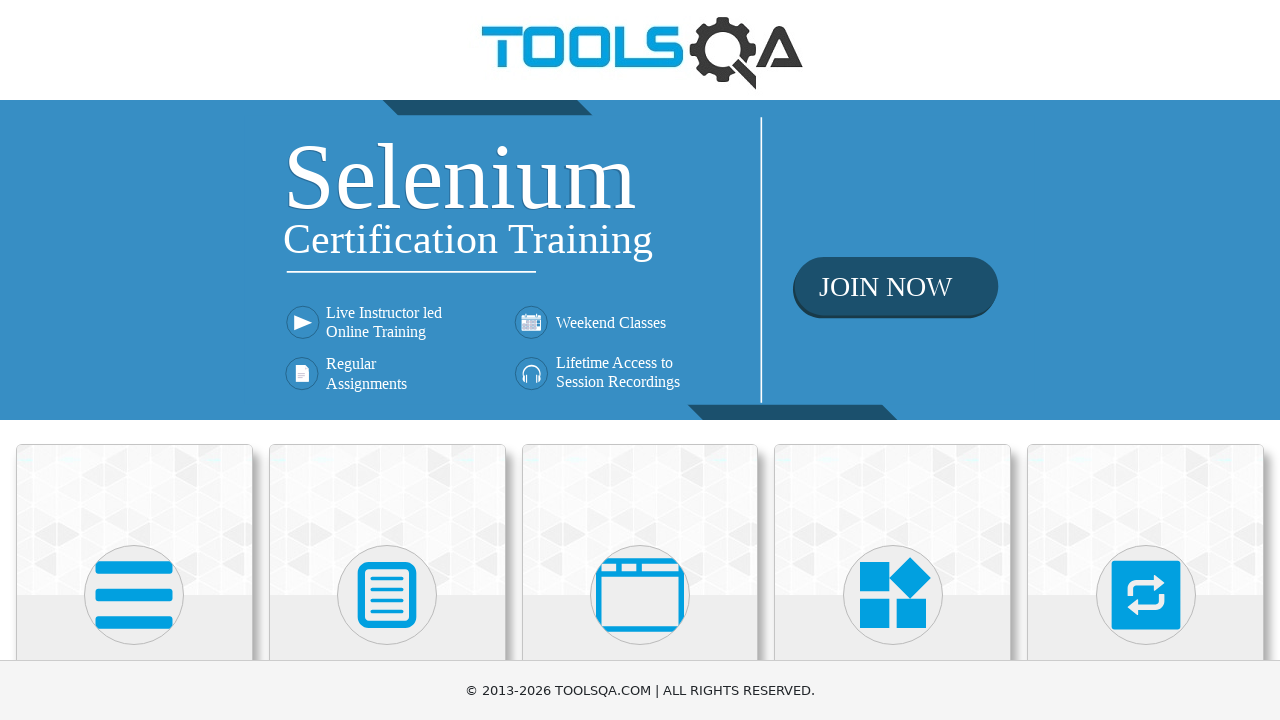

Clicked on Elements card at (134, 360) on internal:text="Elements"i >> nth=0
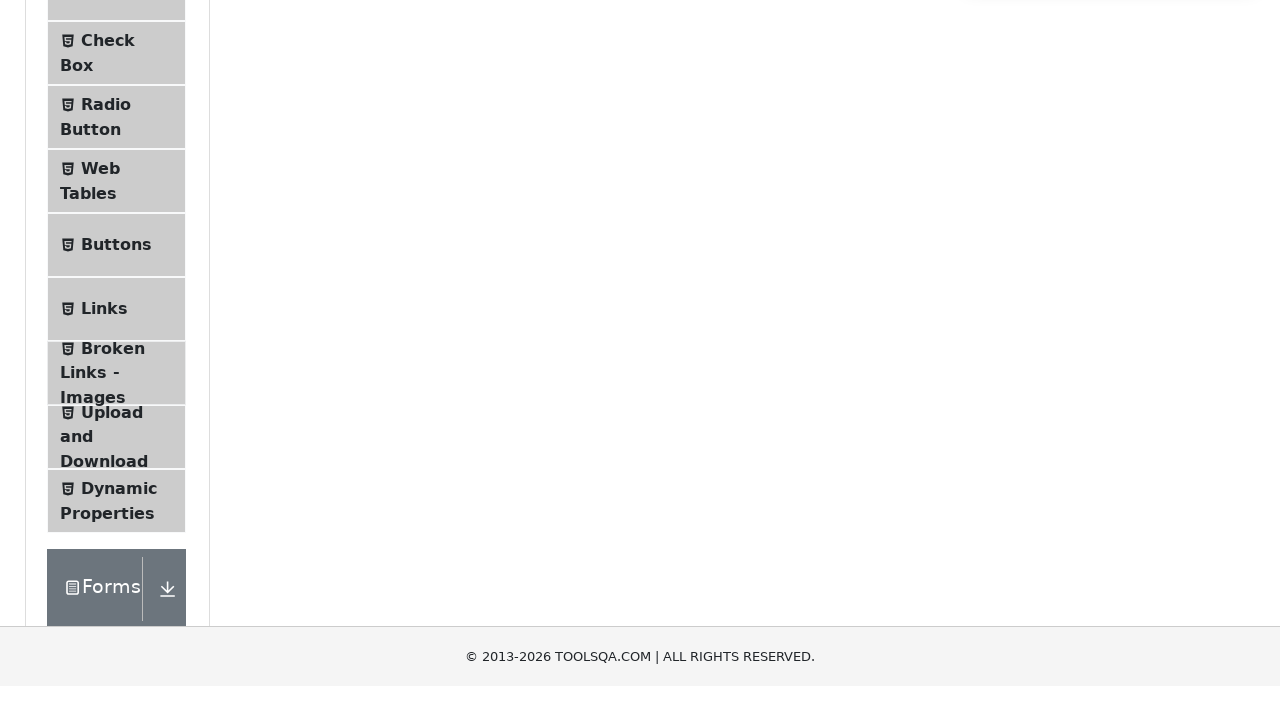

Retrieved Elements header text
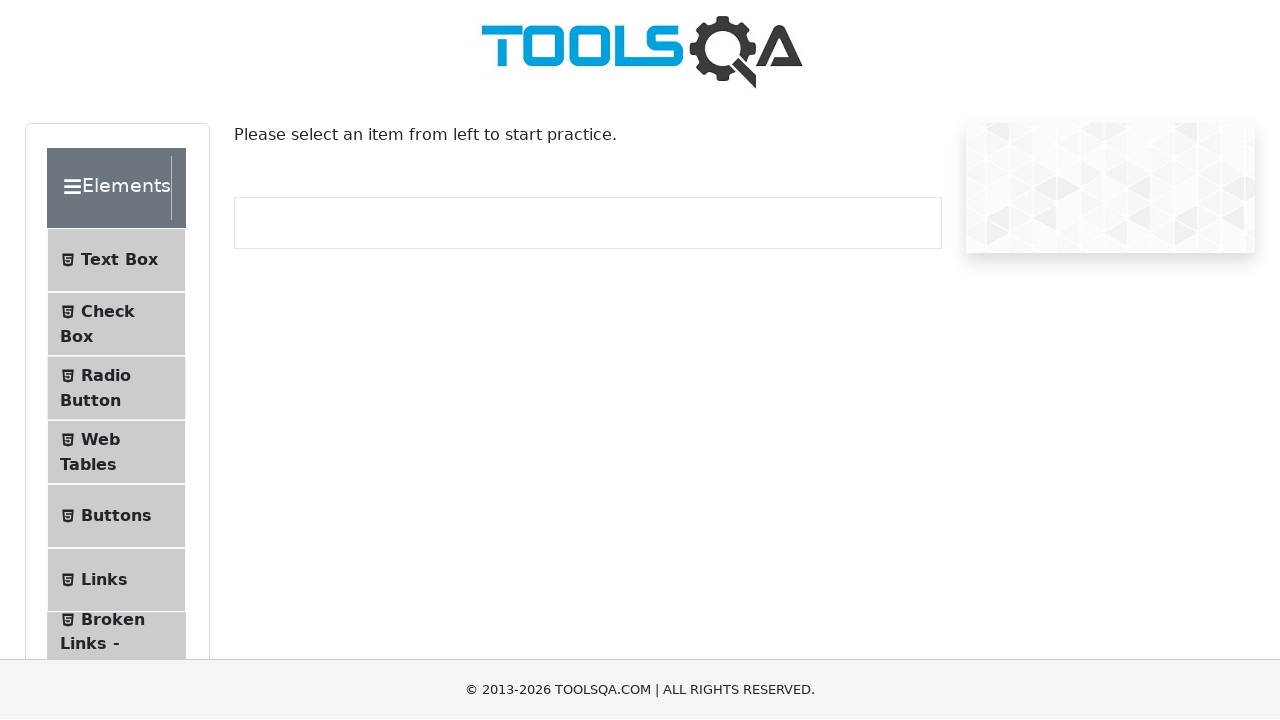

Verified Elements header matches expected text
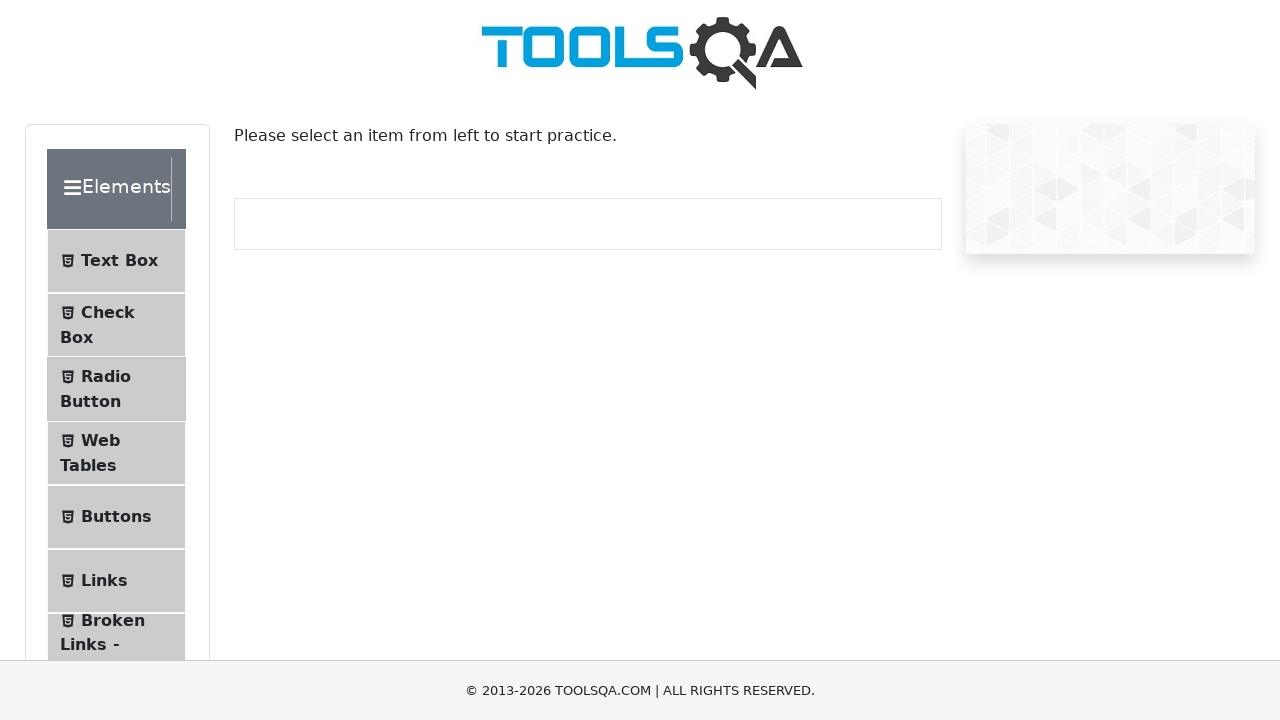

Clicked on Upload and Download menu item at (116, 360) on internal:role=listitem >> internal:has-text="Upload and Download"i
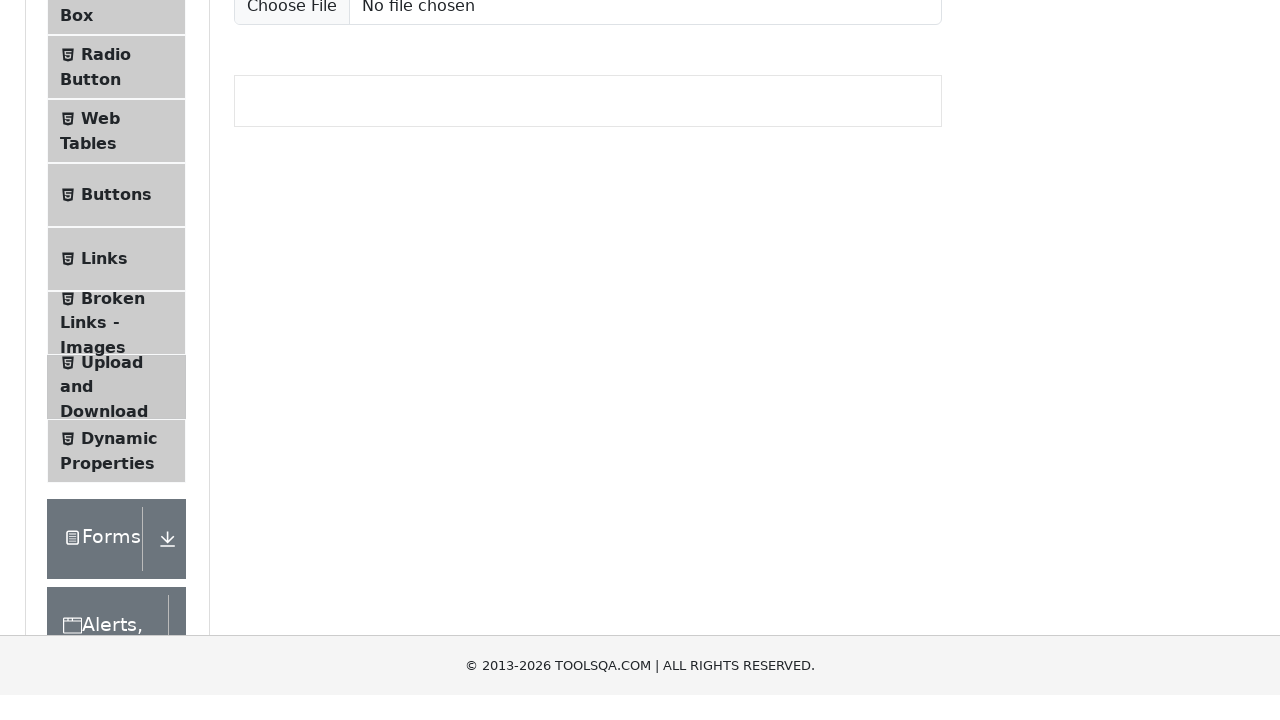

Clicked on item-5 (Links section) in the list at (116, 560) on internal:role=list >> #item-5
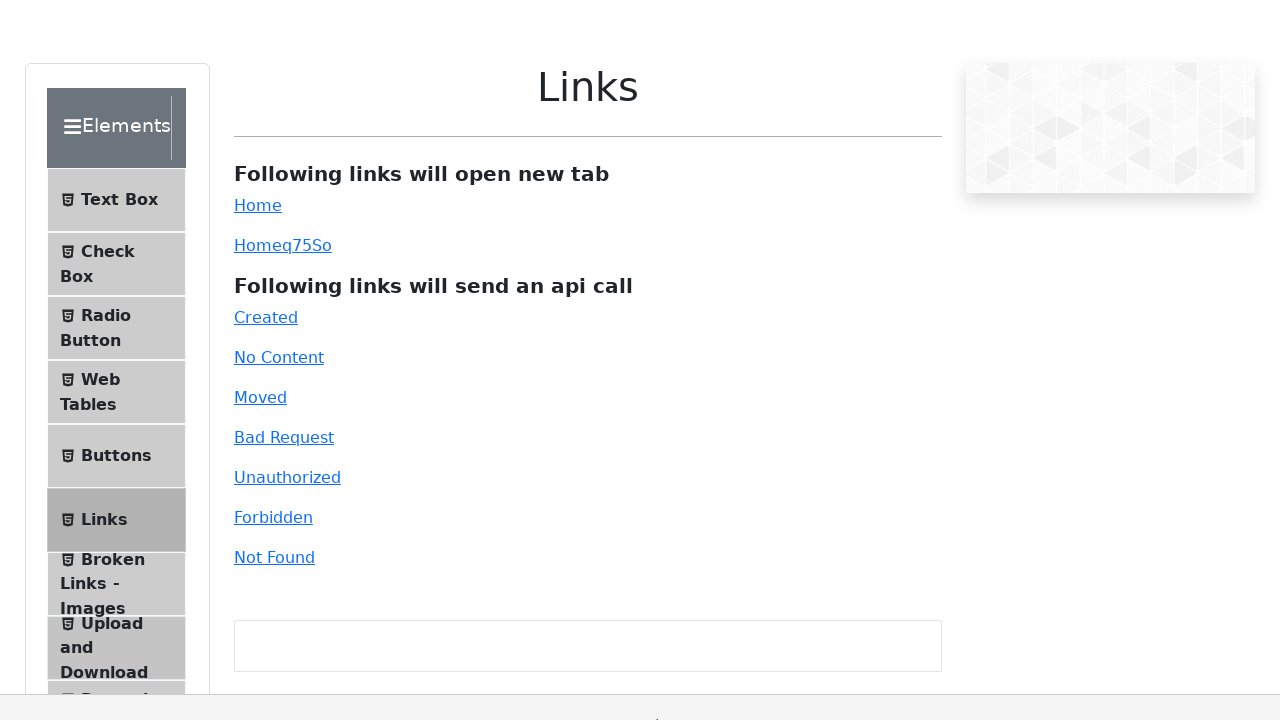

Clicked on Web Tables menu item at (116, 232) on internal:role=listitem >> internal:has-text="Web Tables"i
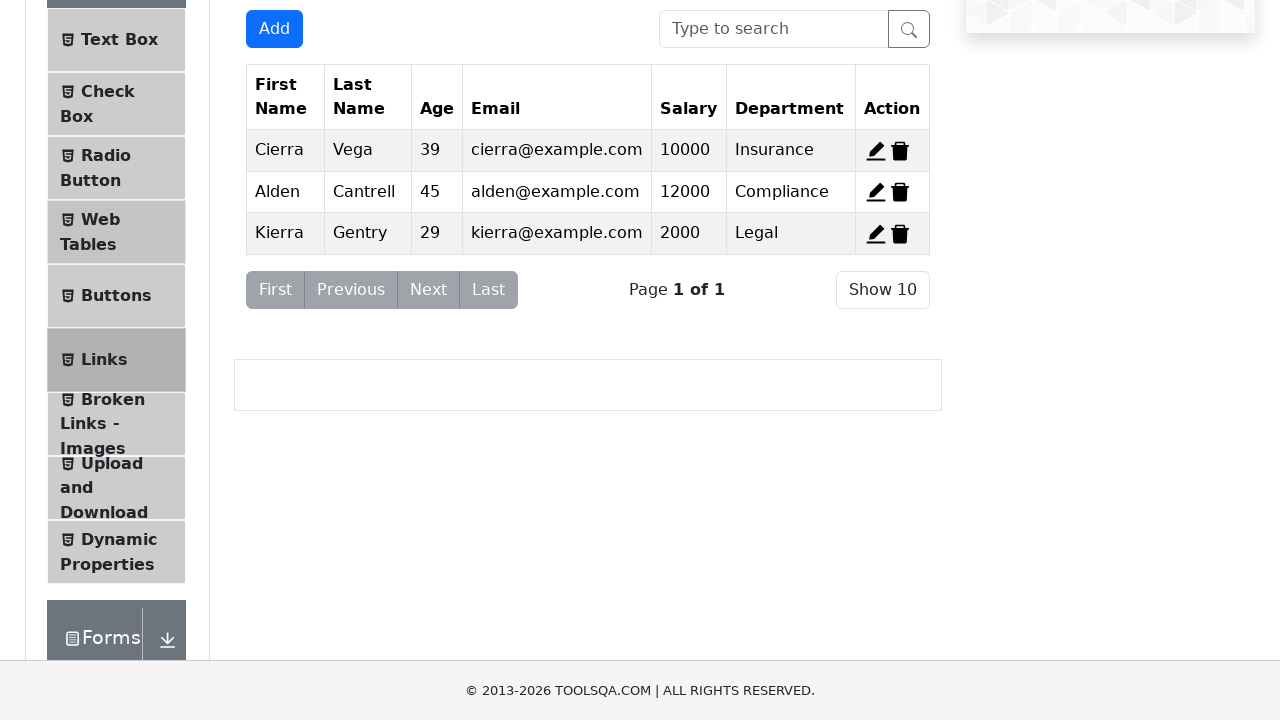

Filled search box with 'Cierra' on internal:attr=[placeholder="Type to search"i]
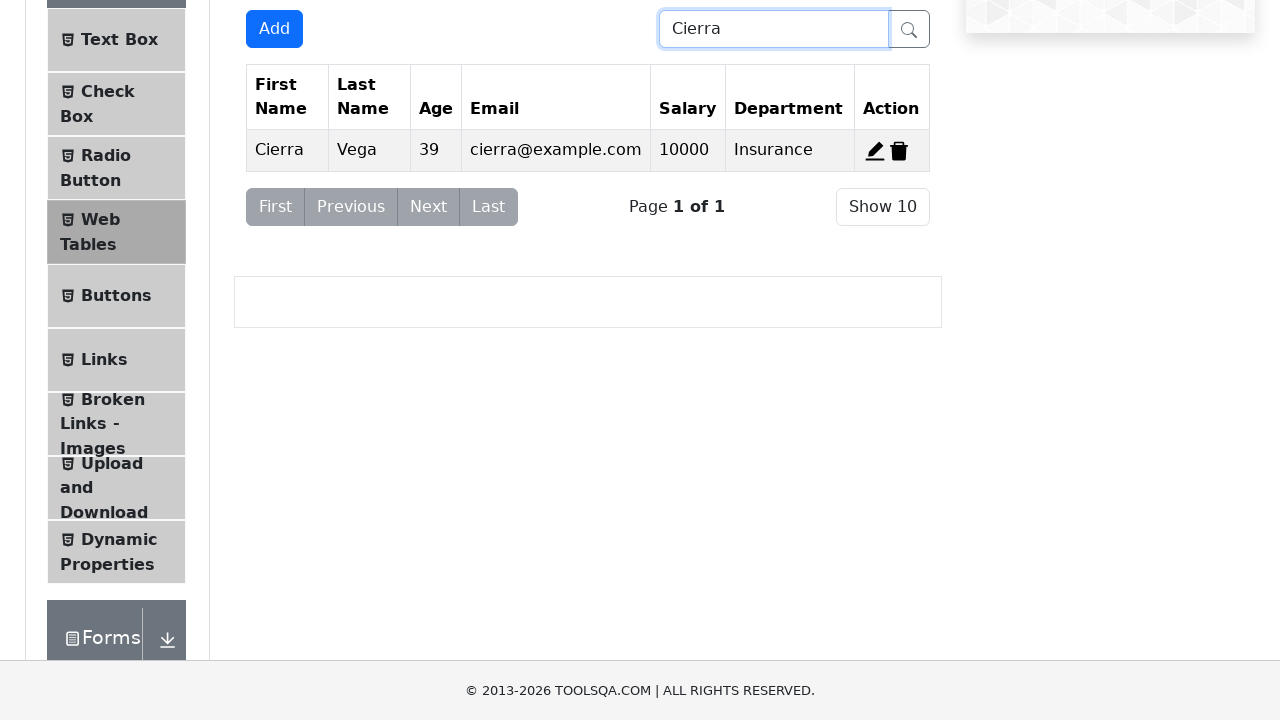

Clicked the search icon to execute search for 'Cierra' at (909, 30) on #basic-addon2 svg
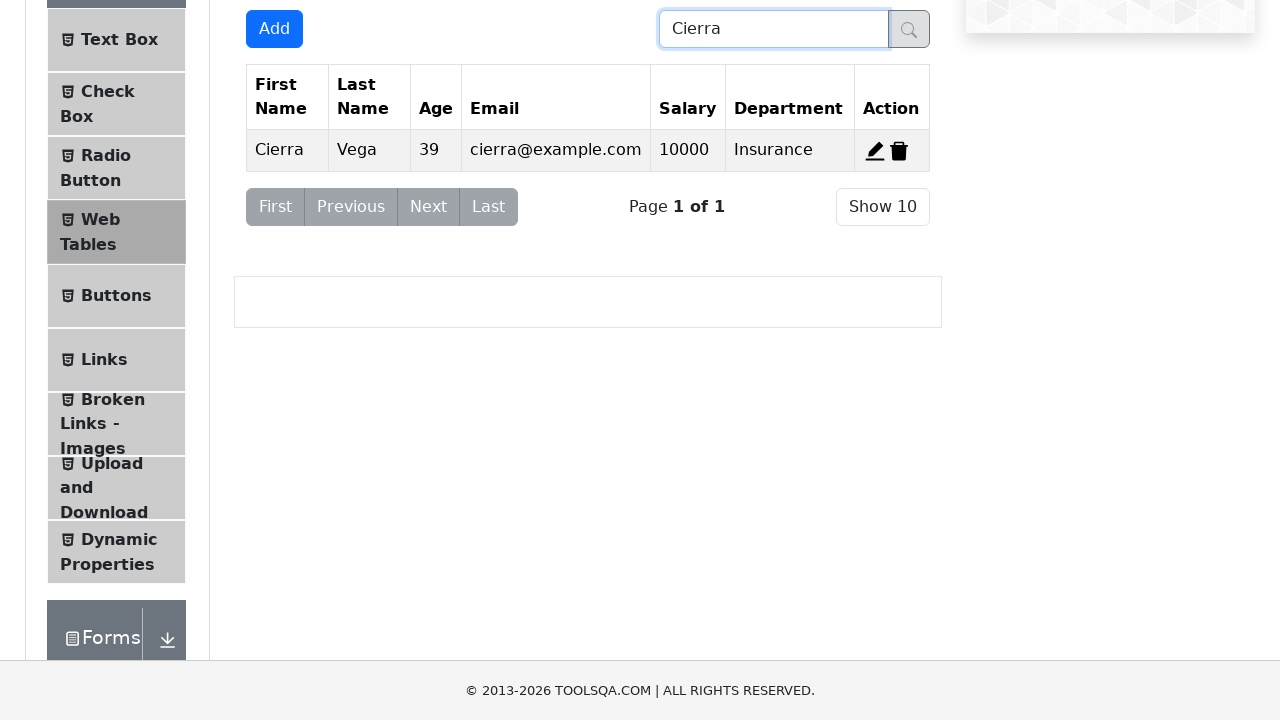

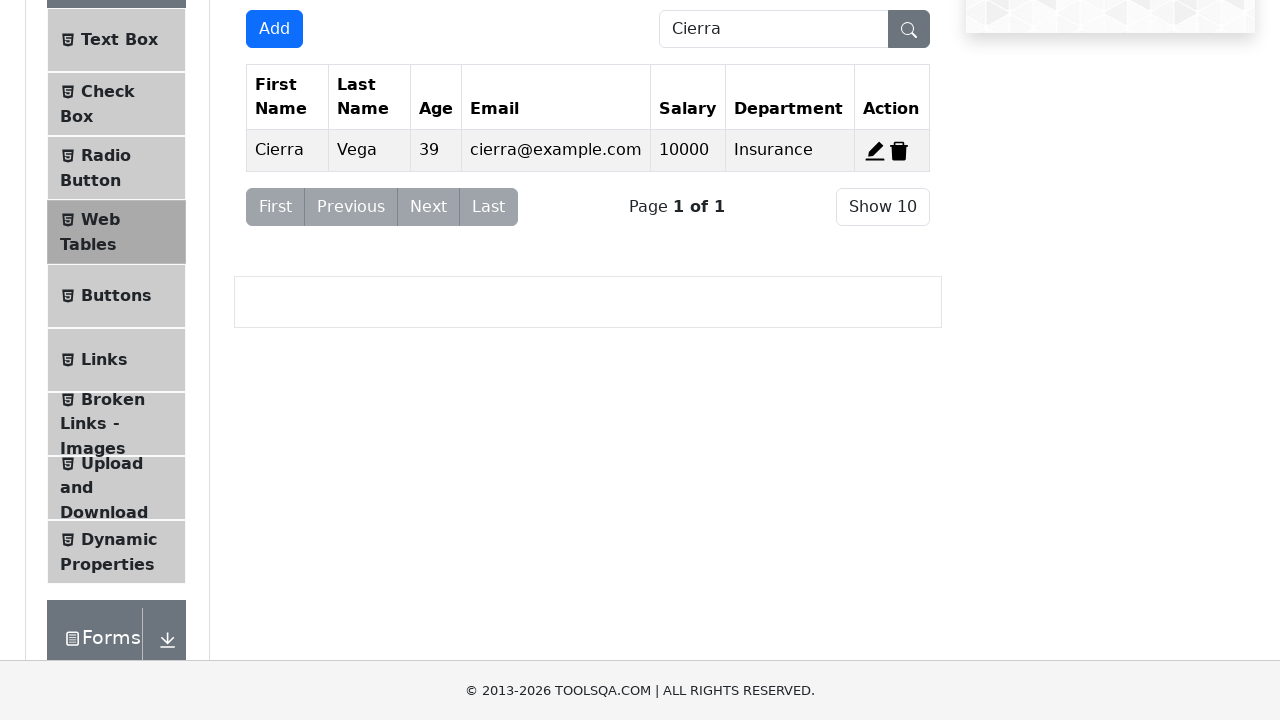